Tests handling of browser alerts (simple, confirm, prompt) and iframe navigation across multiple pages including tutorialspoint and w3schools, interacting with elements inside frames

Starting URL: https://www.tutorialspoint.com/selenium/practice/alerts.php

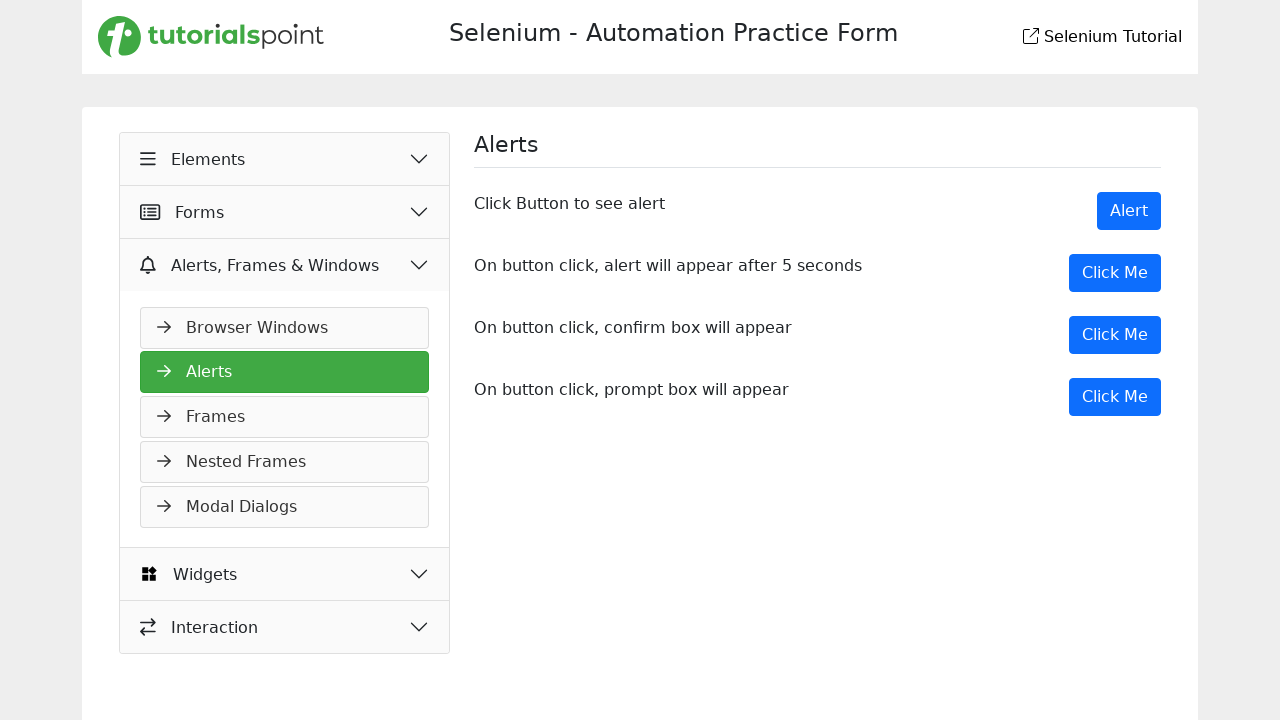

Clicked Alert button to trigger simple alert at (1129, 211) on xpath=//button[text()='Alert']
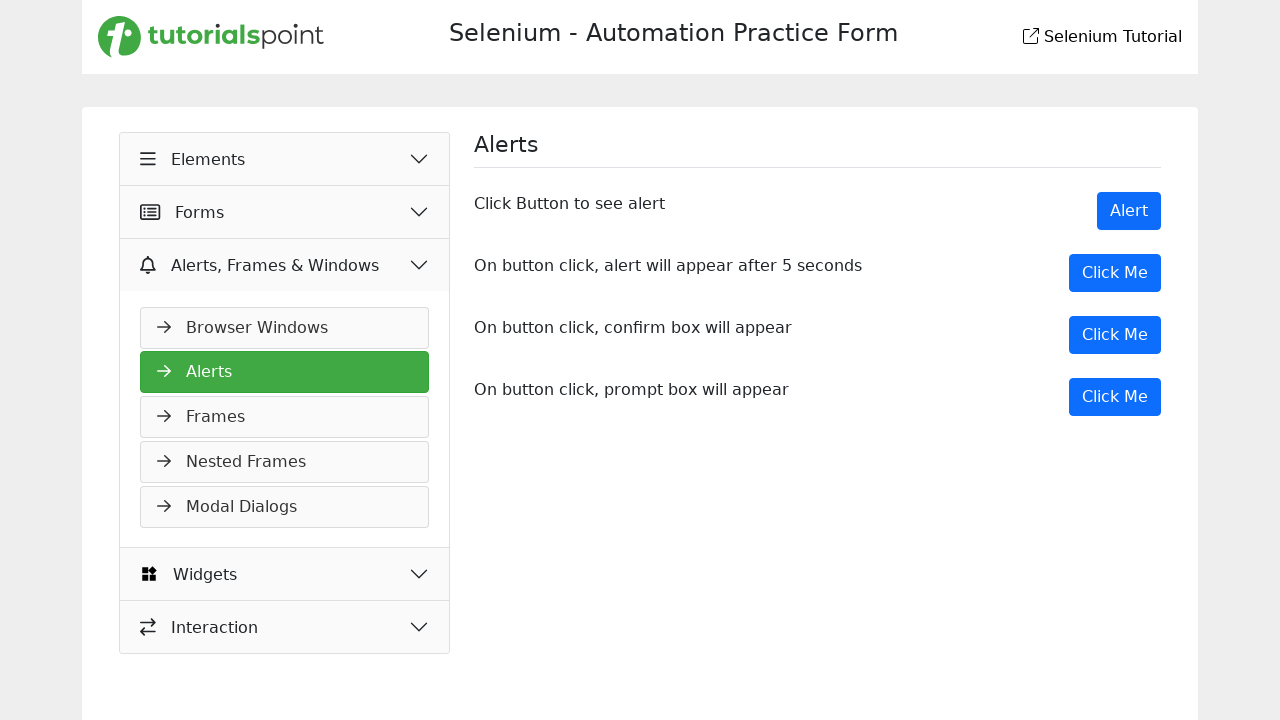

Set up dialog handler and clicked Alert button again at (1129, 211) on xpath=//button[text()='Alert']
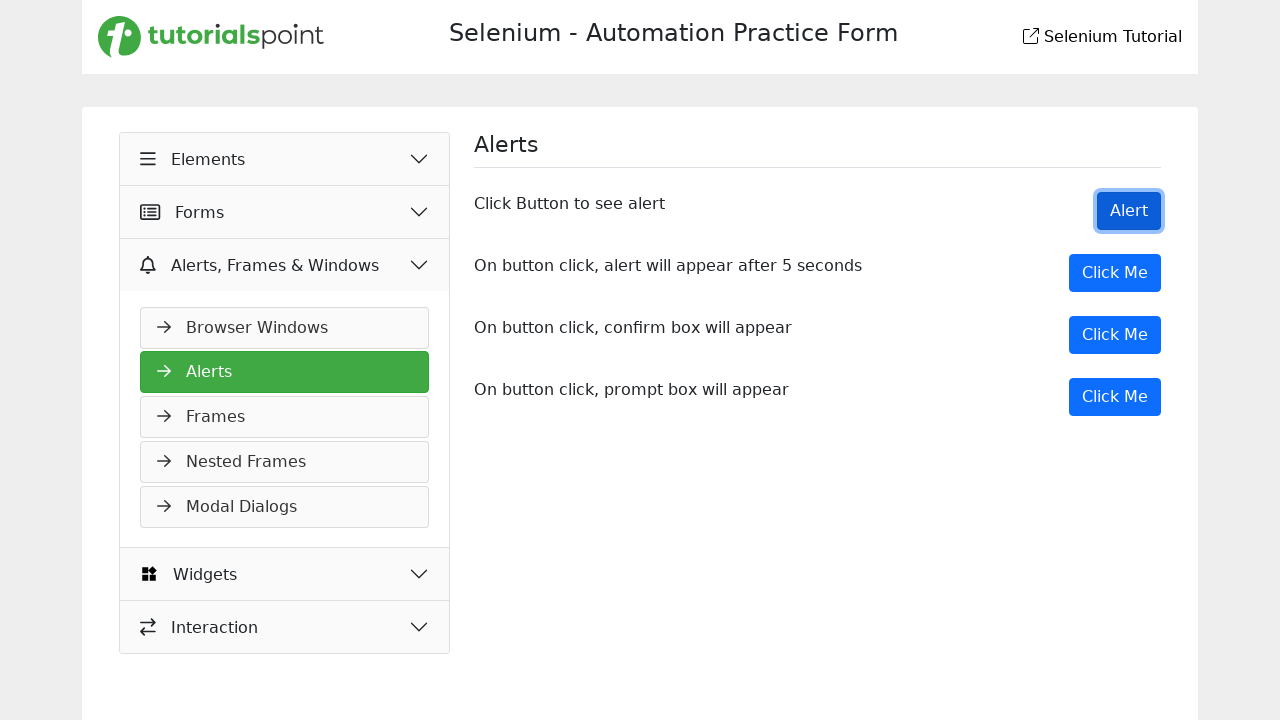

Clicked confirm button and dismissed the confirmation dialog at (1115, 335) on button.btn.btn-primary[onclick='myDesk()']
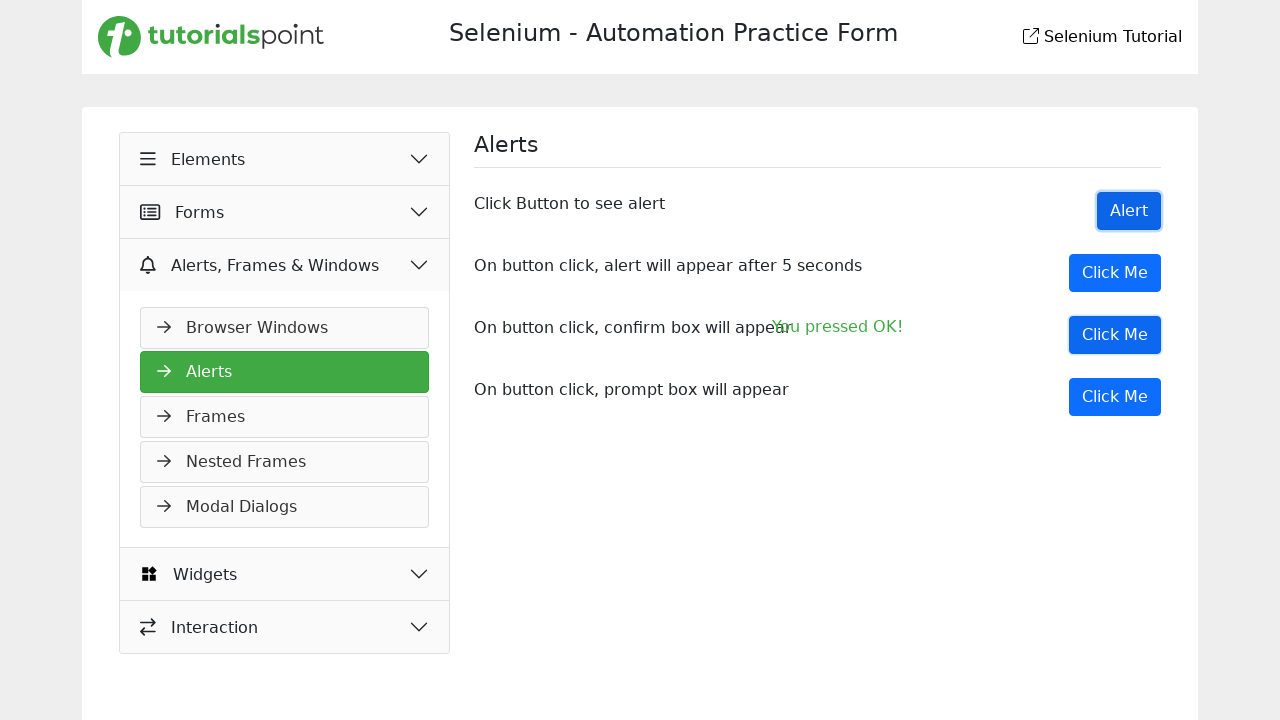

Clicked prompt button and entered 'Scala Test' in the prompt dialog at (1115, 397) on button.btn.btn-primary[onclick='myPromp()']
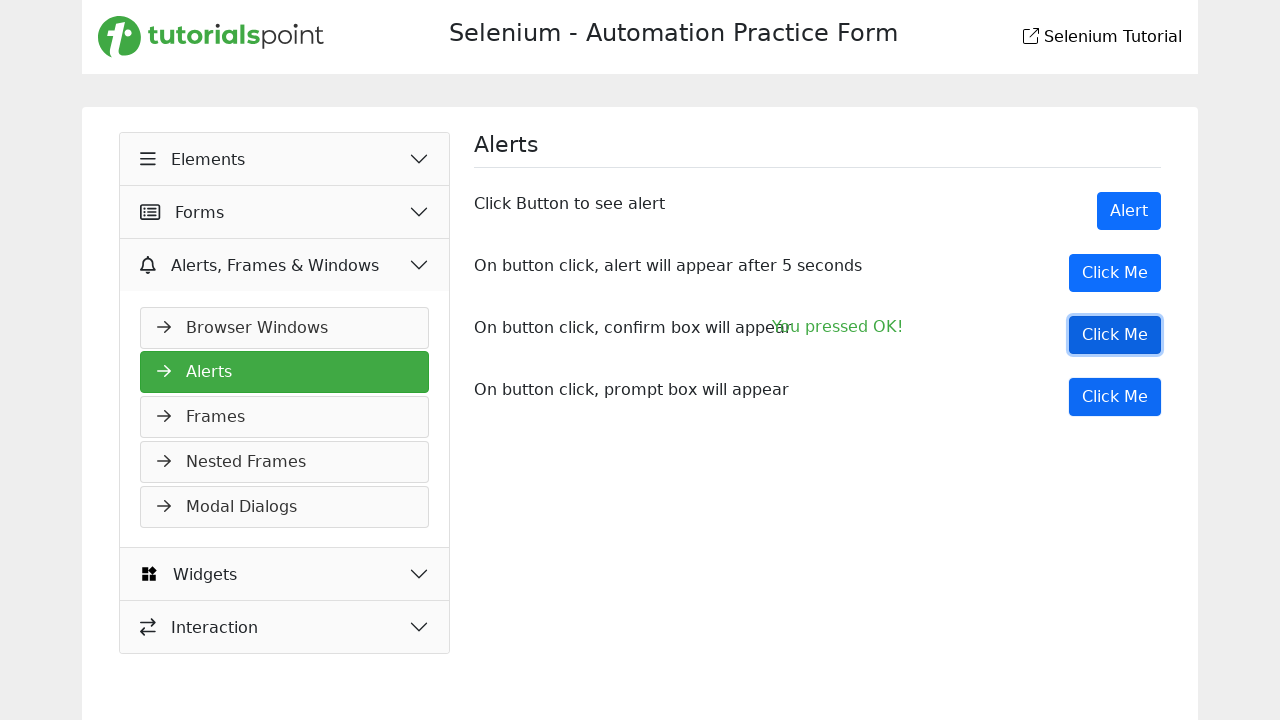

Navigated to w3schools iframe example page
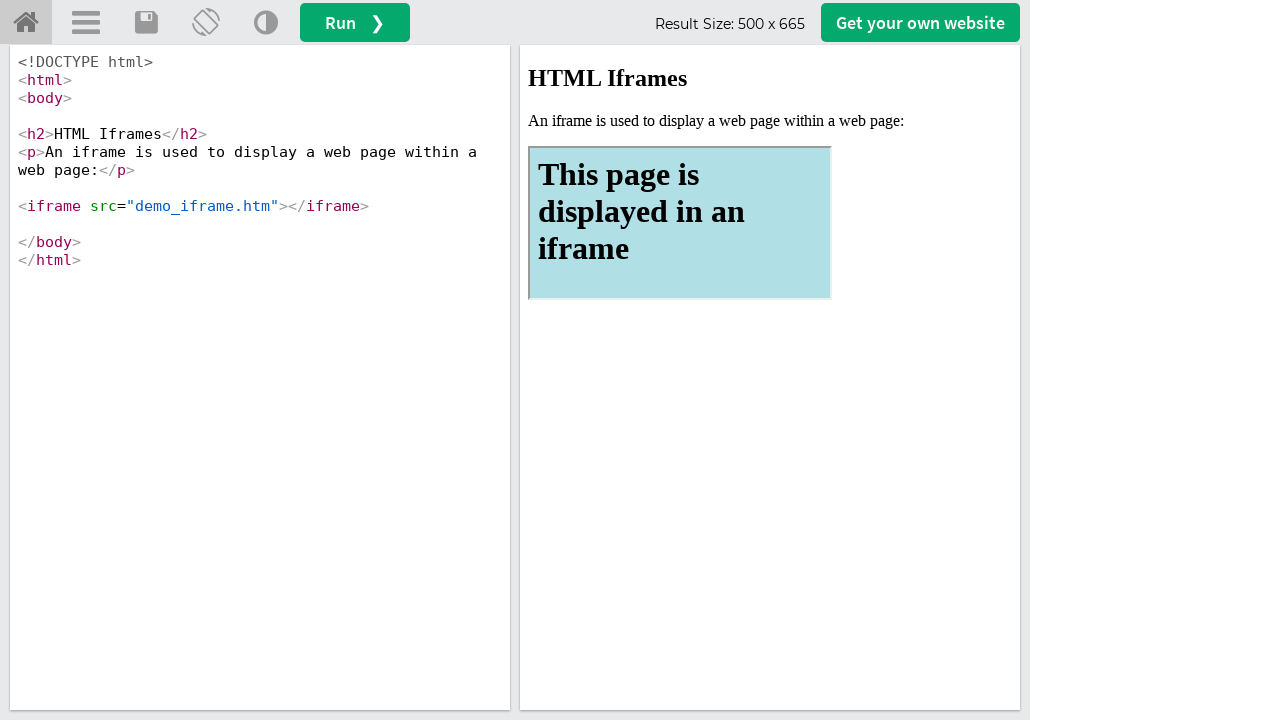

Located the iframeResult frame
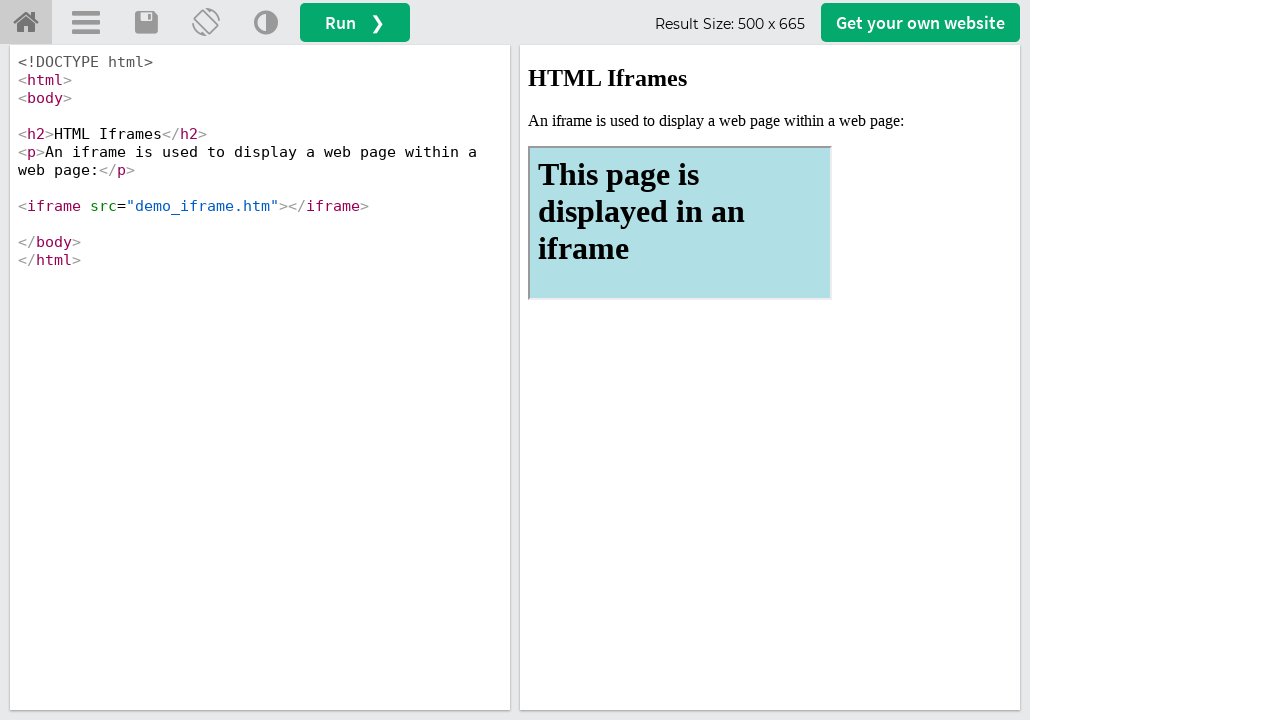

Located the first nested iframe inside iframeResult
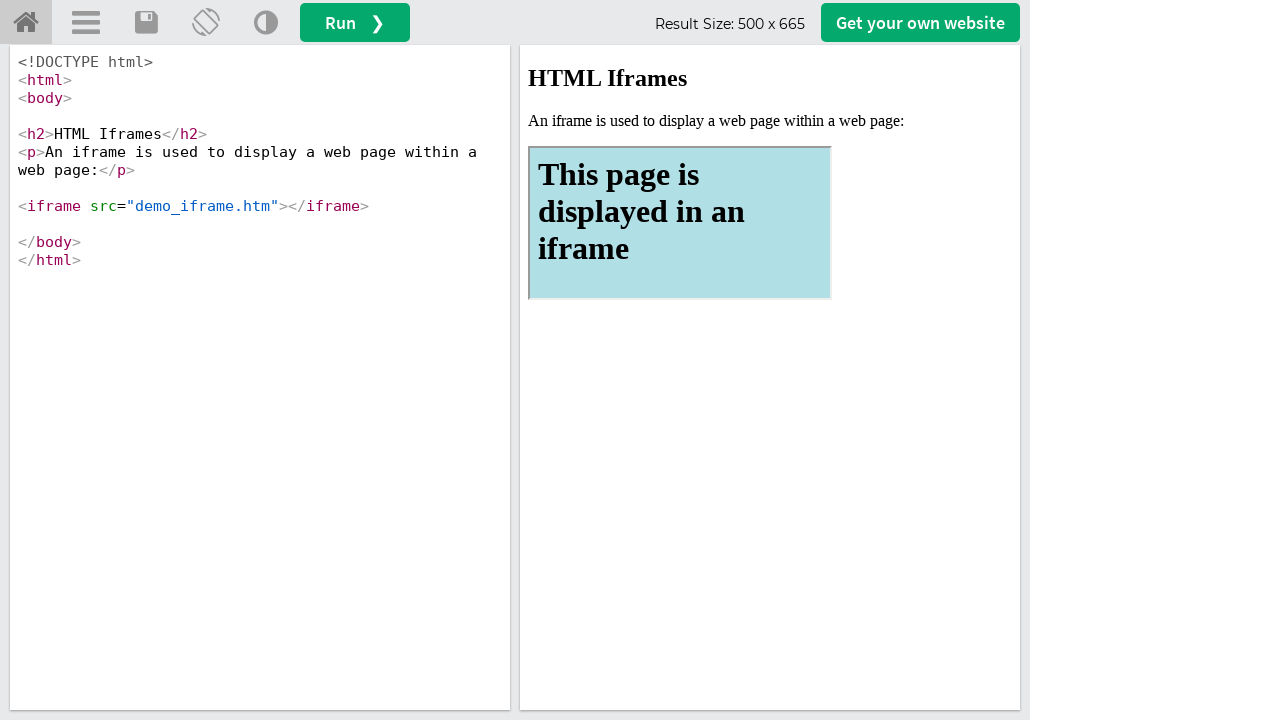

Located h1 heading inside nested frame and waited for it to load
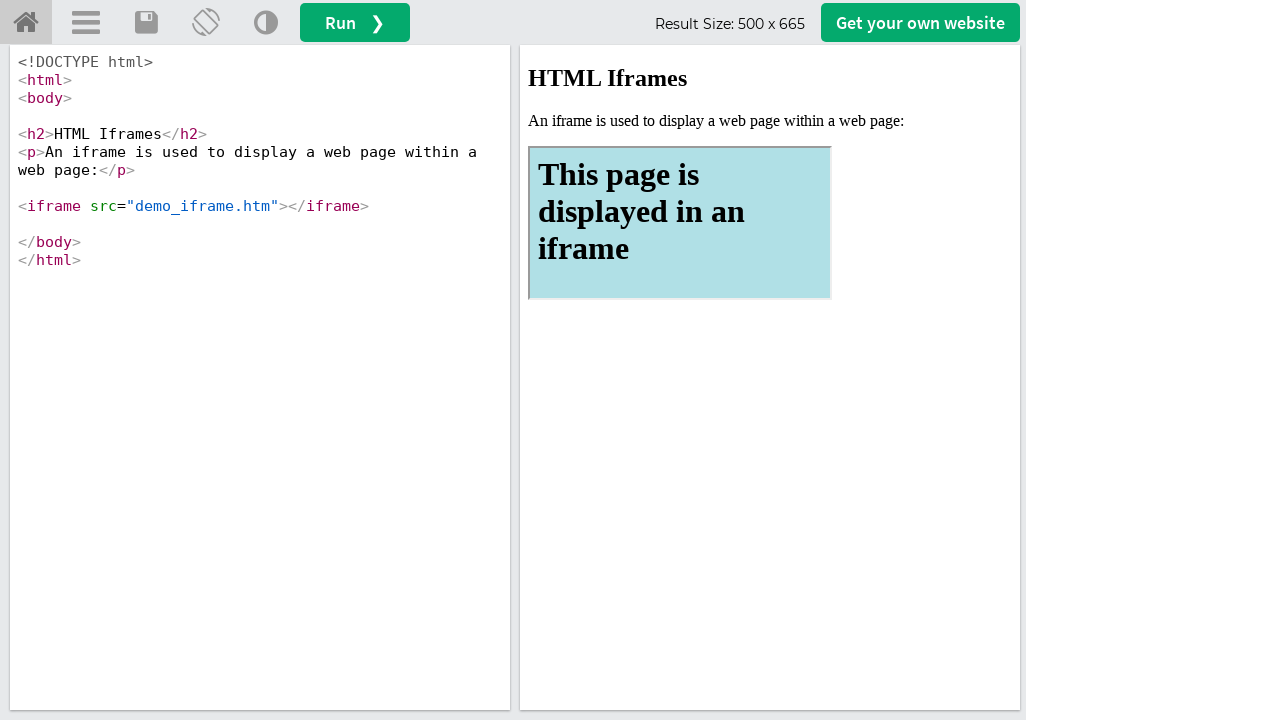

Navigated to TutorialsPoint nested frames practice page
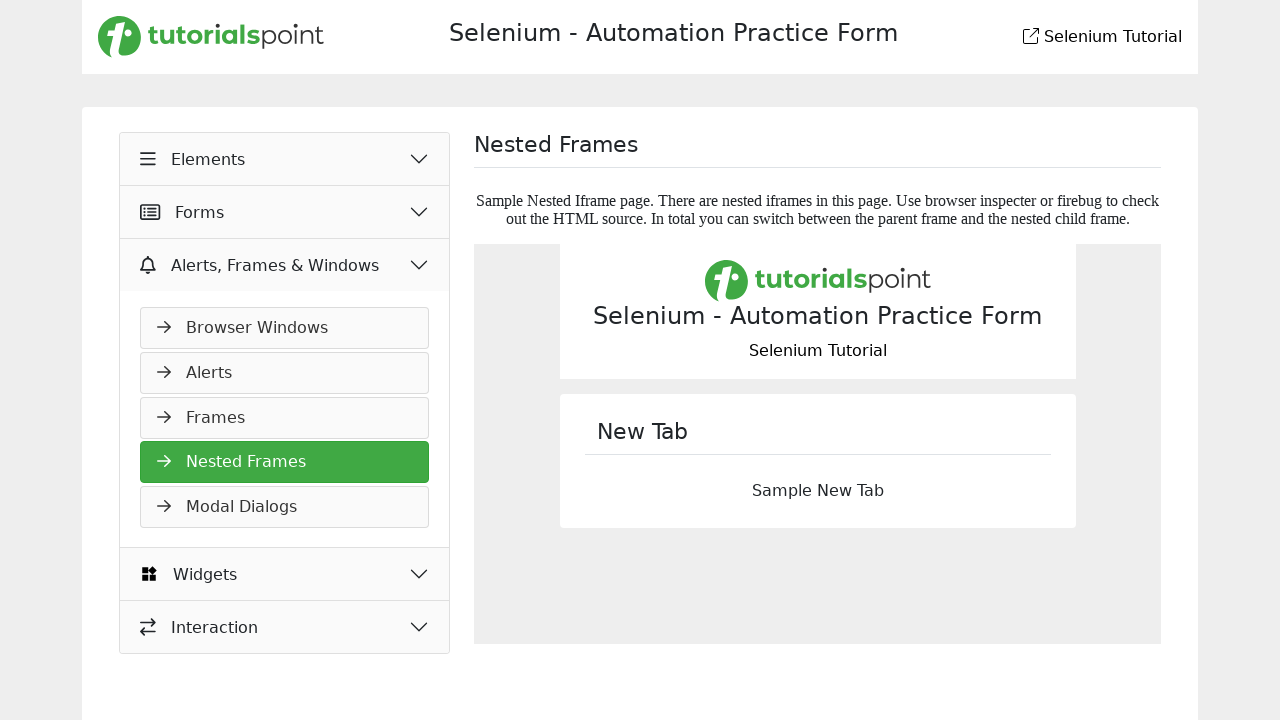

Located the outer frame named 'frame1'
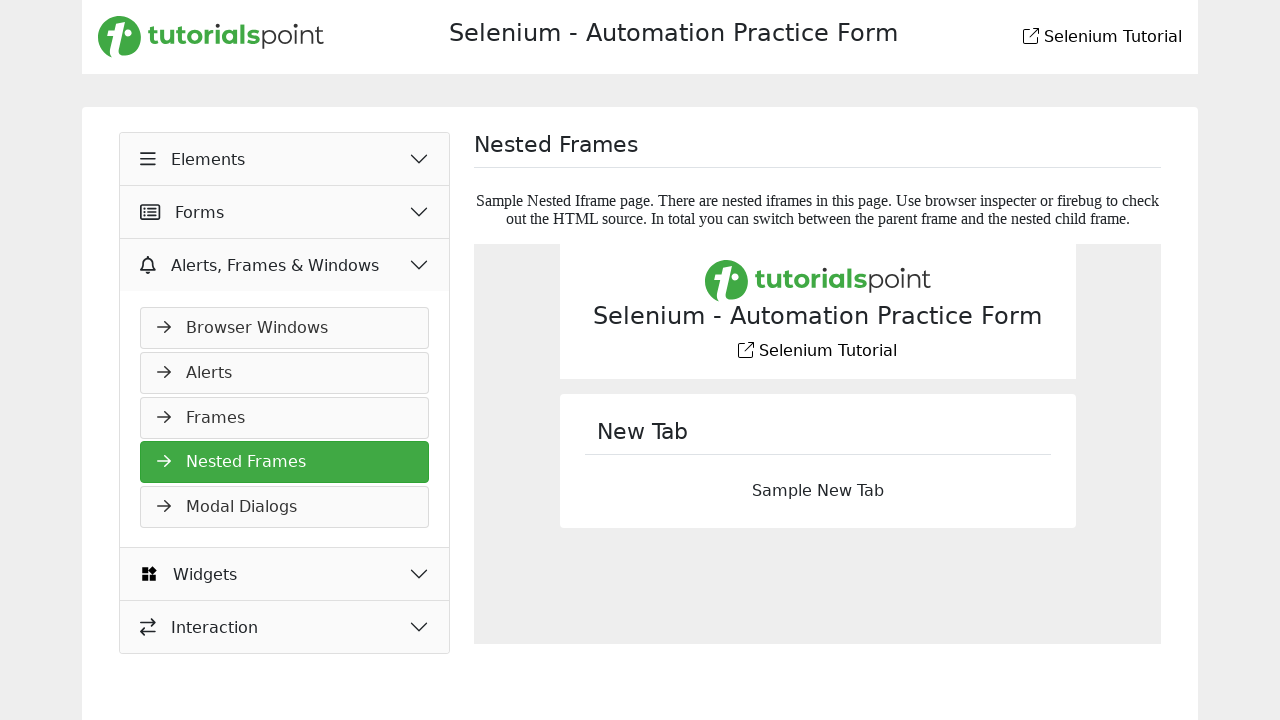

Located body element inside frame1 and waited for it to load
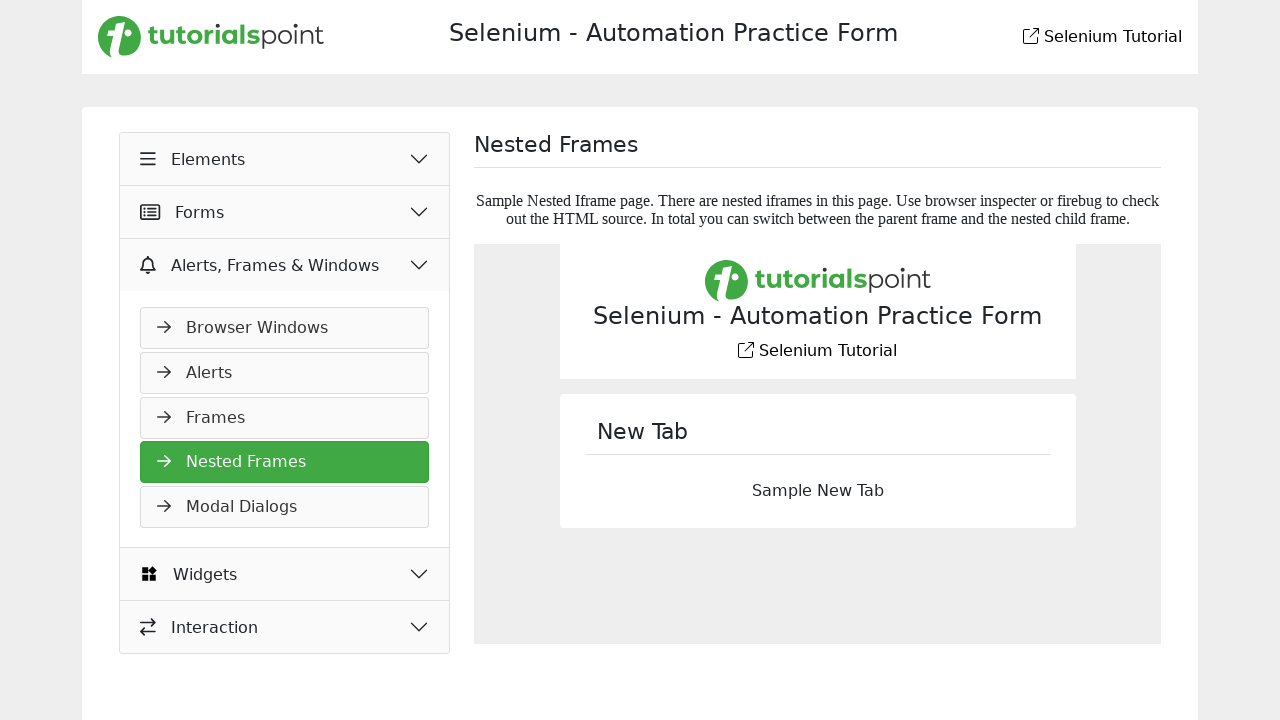

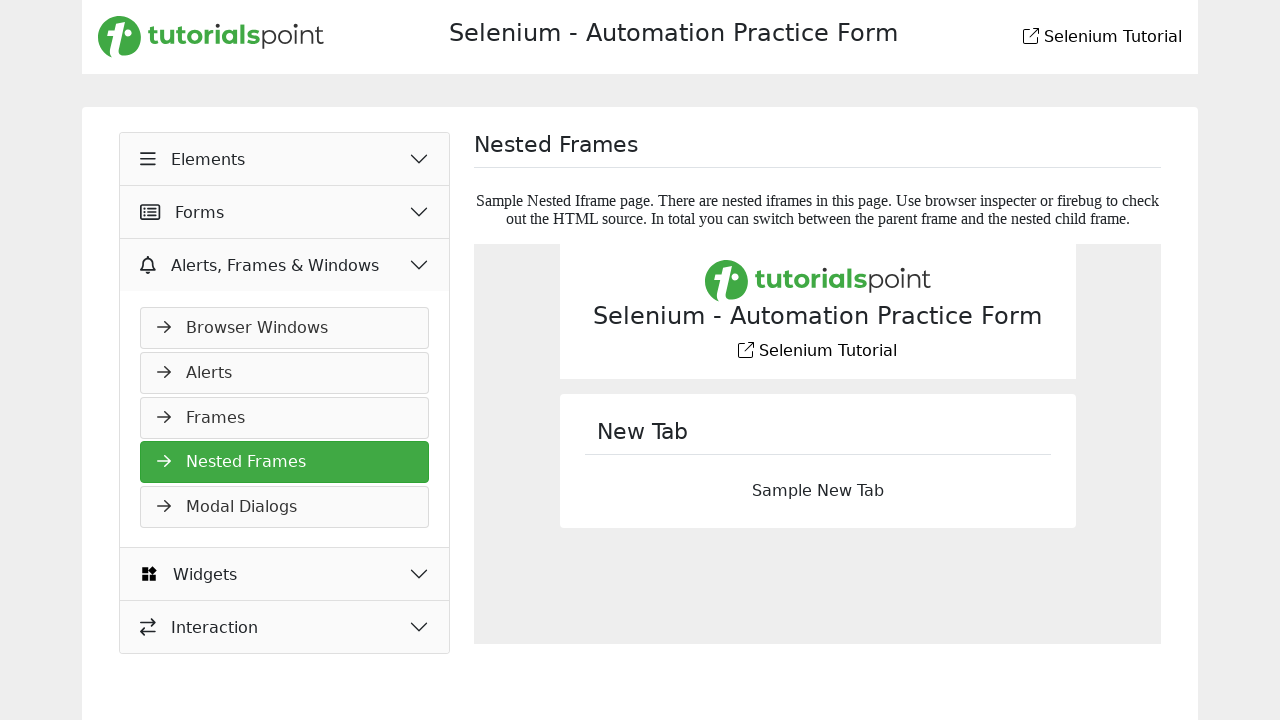